Opens xaydungphanmem.com website and maximizes the browser window to verify the page loads

Starting URL: https://xaydungphanmem.com/

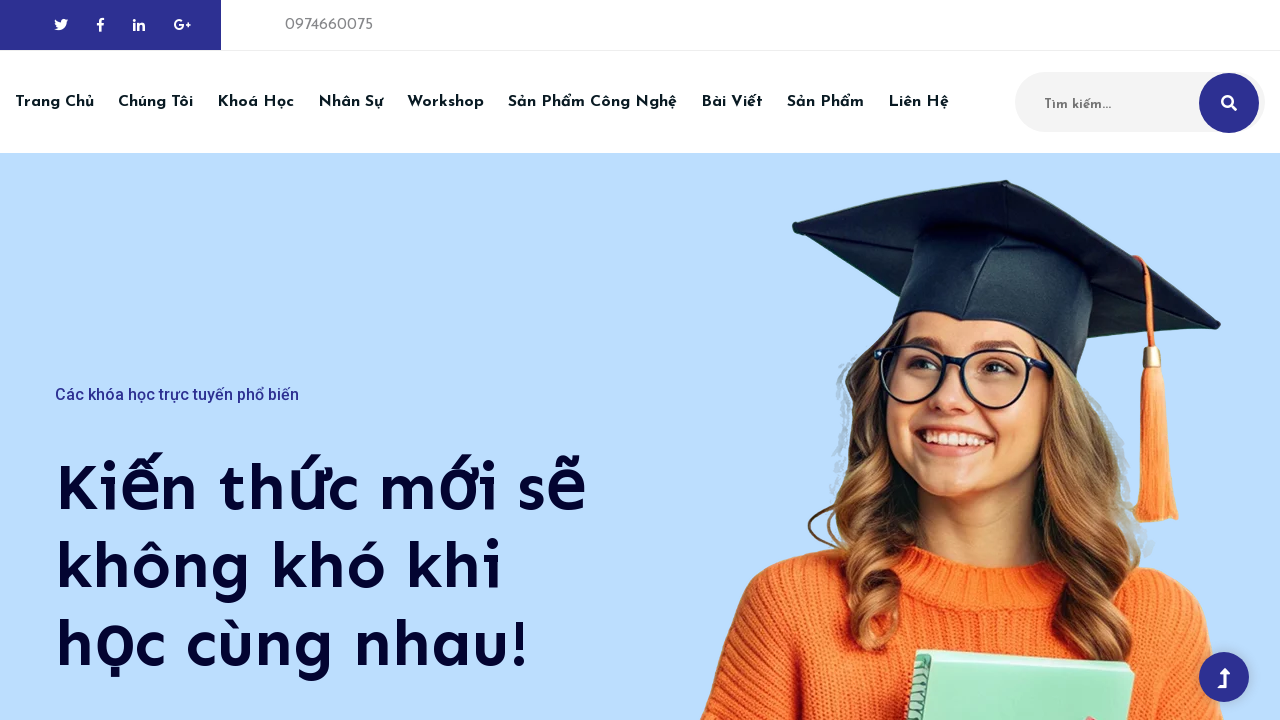

Set viewport size to 1920x1080 to maximize browser window
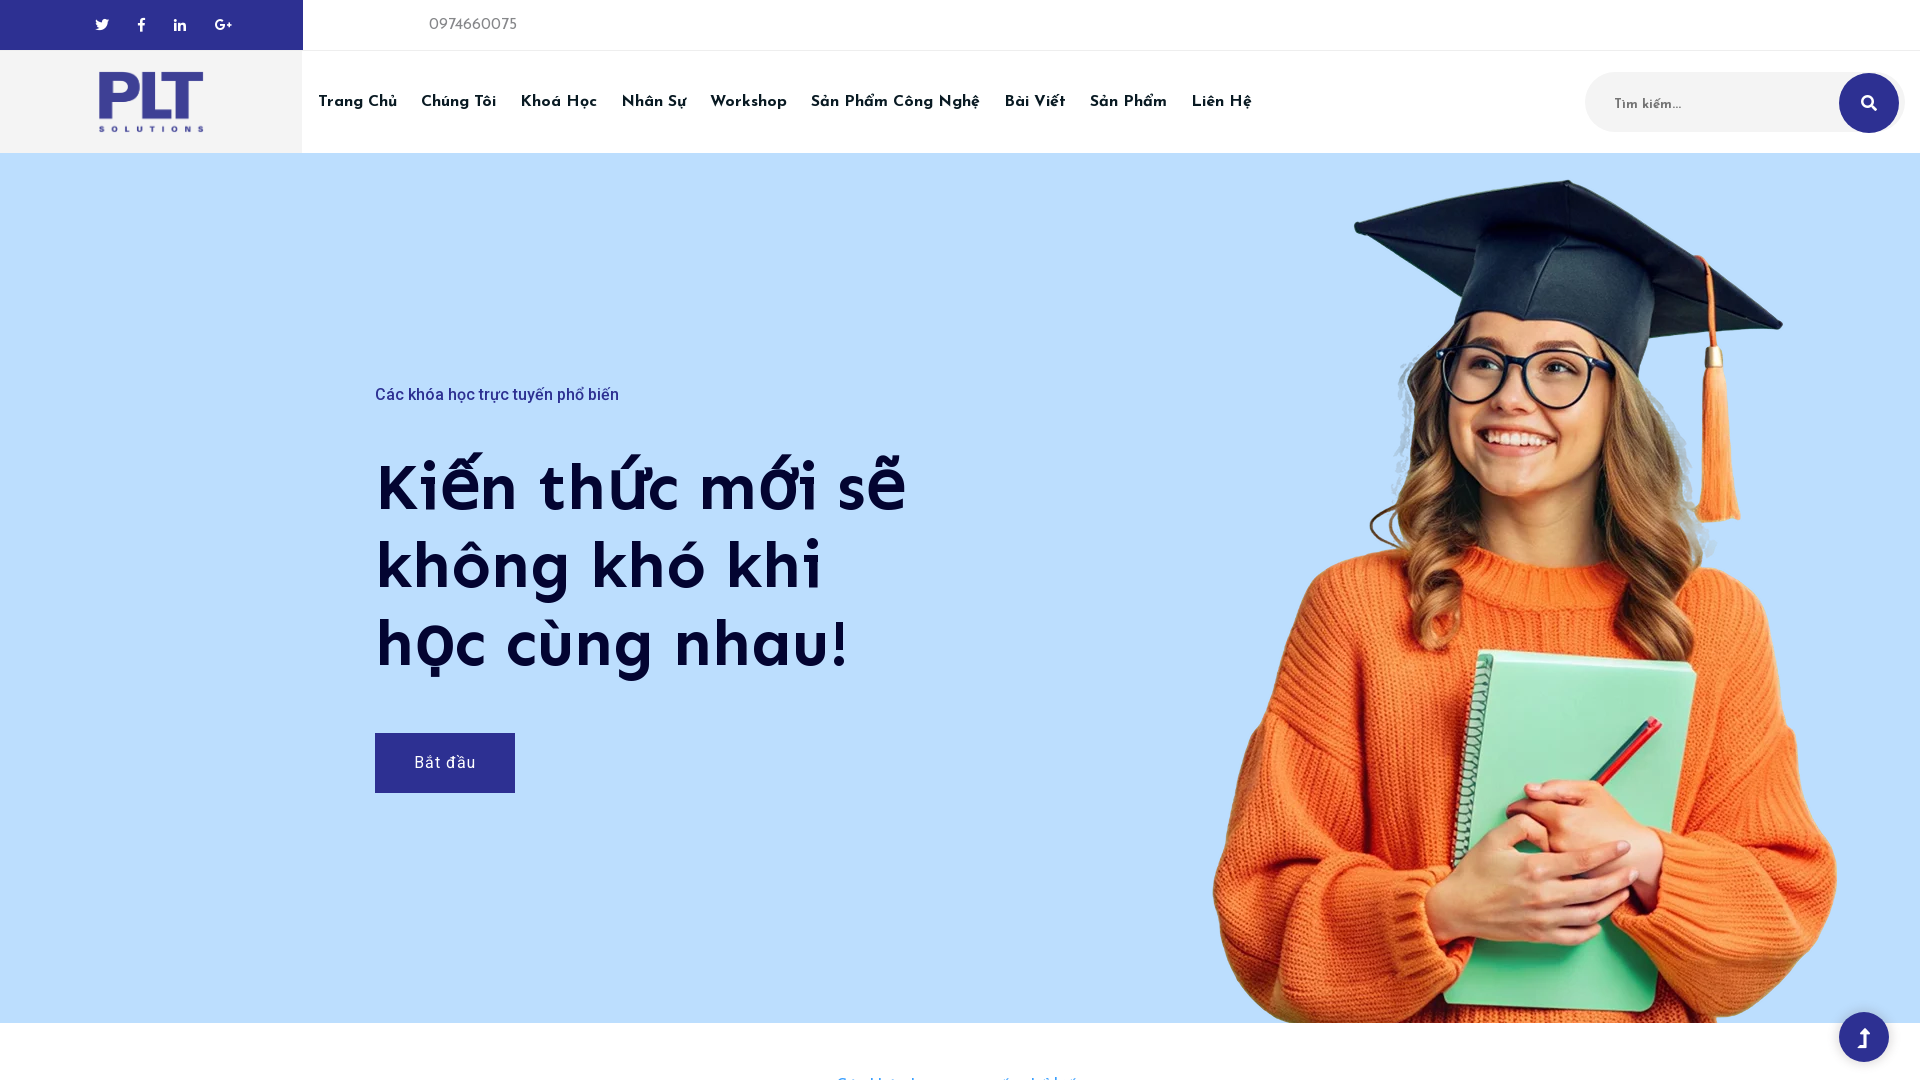

Page DOM content loaded successfully
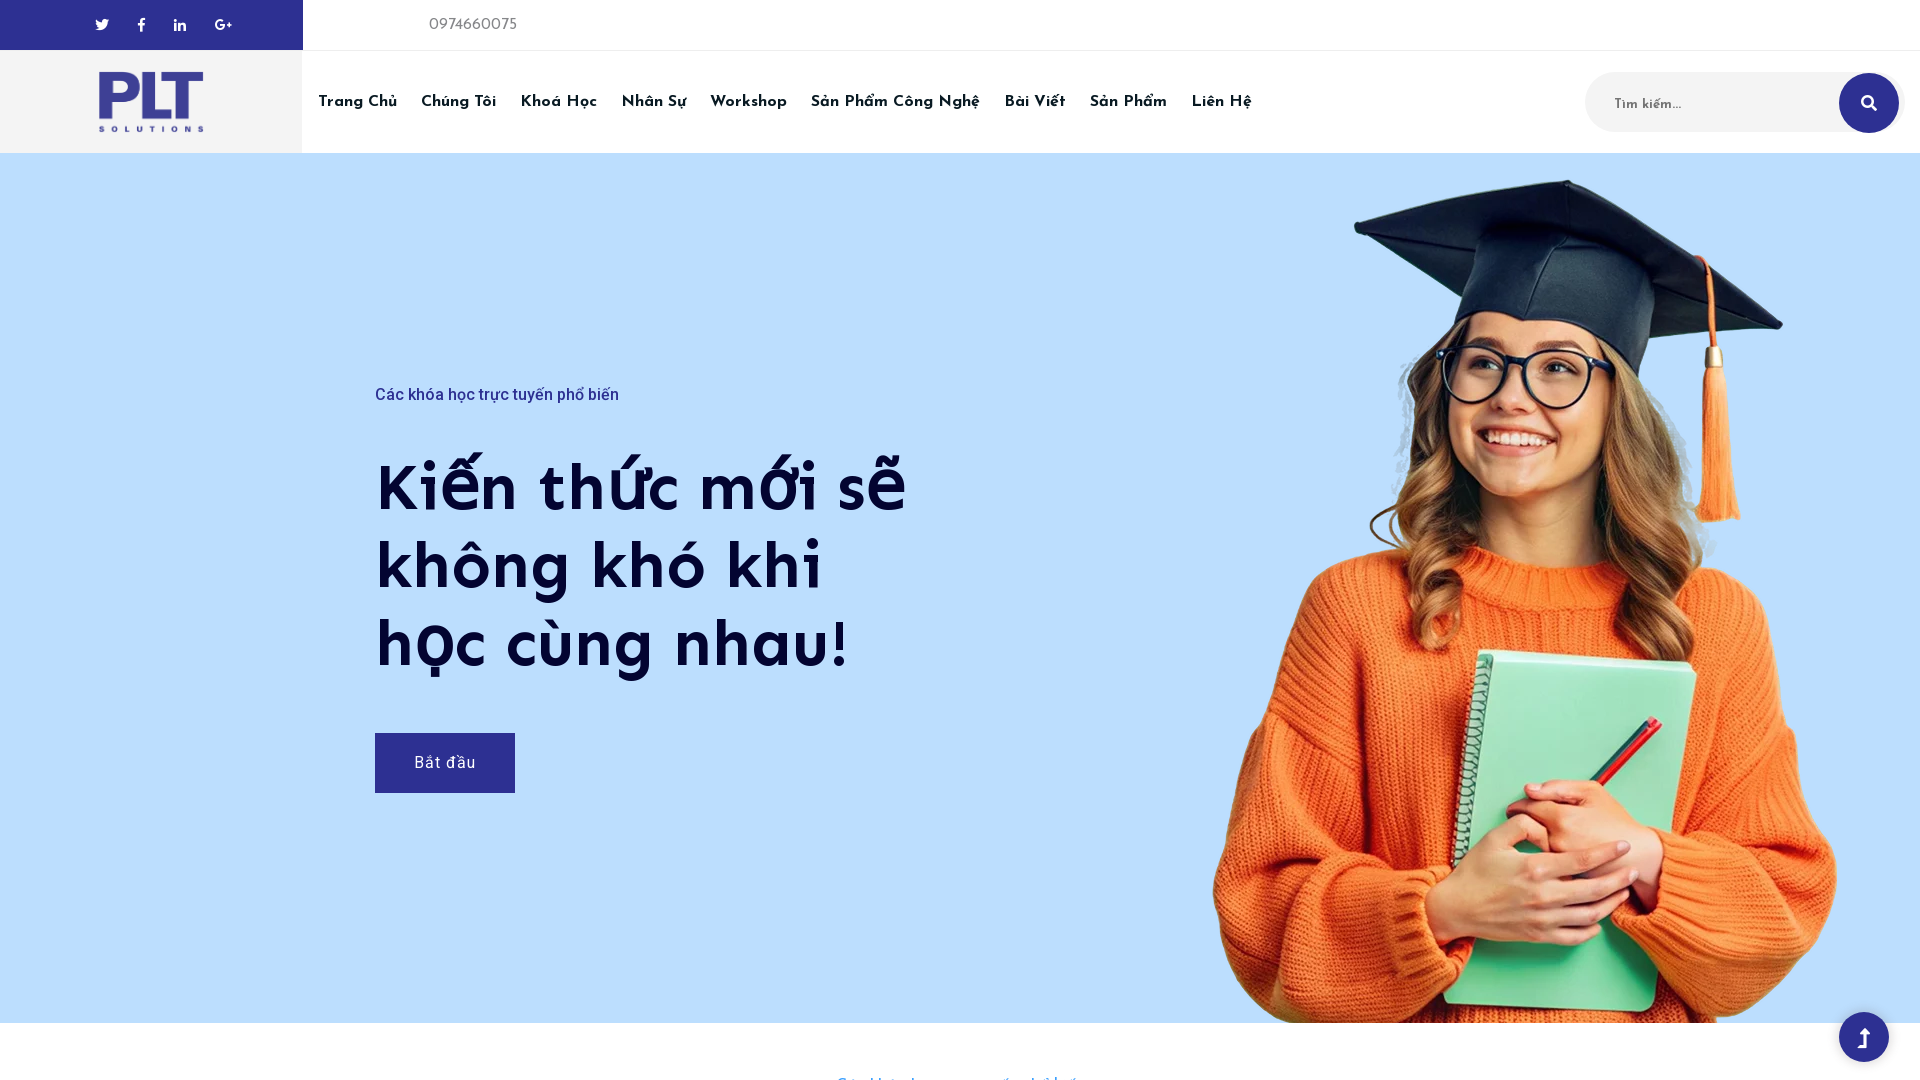

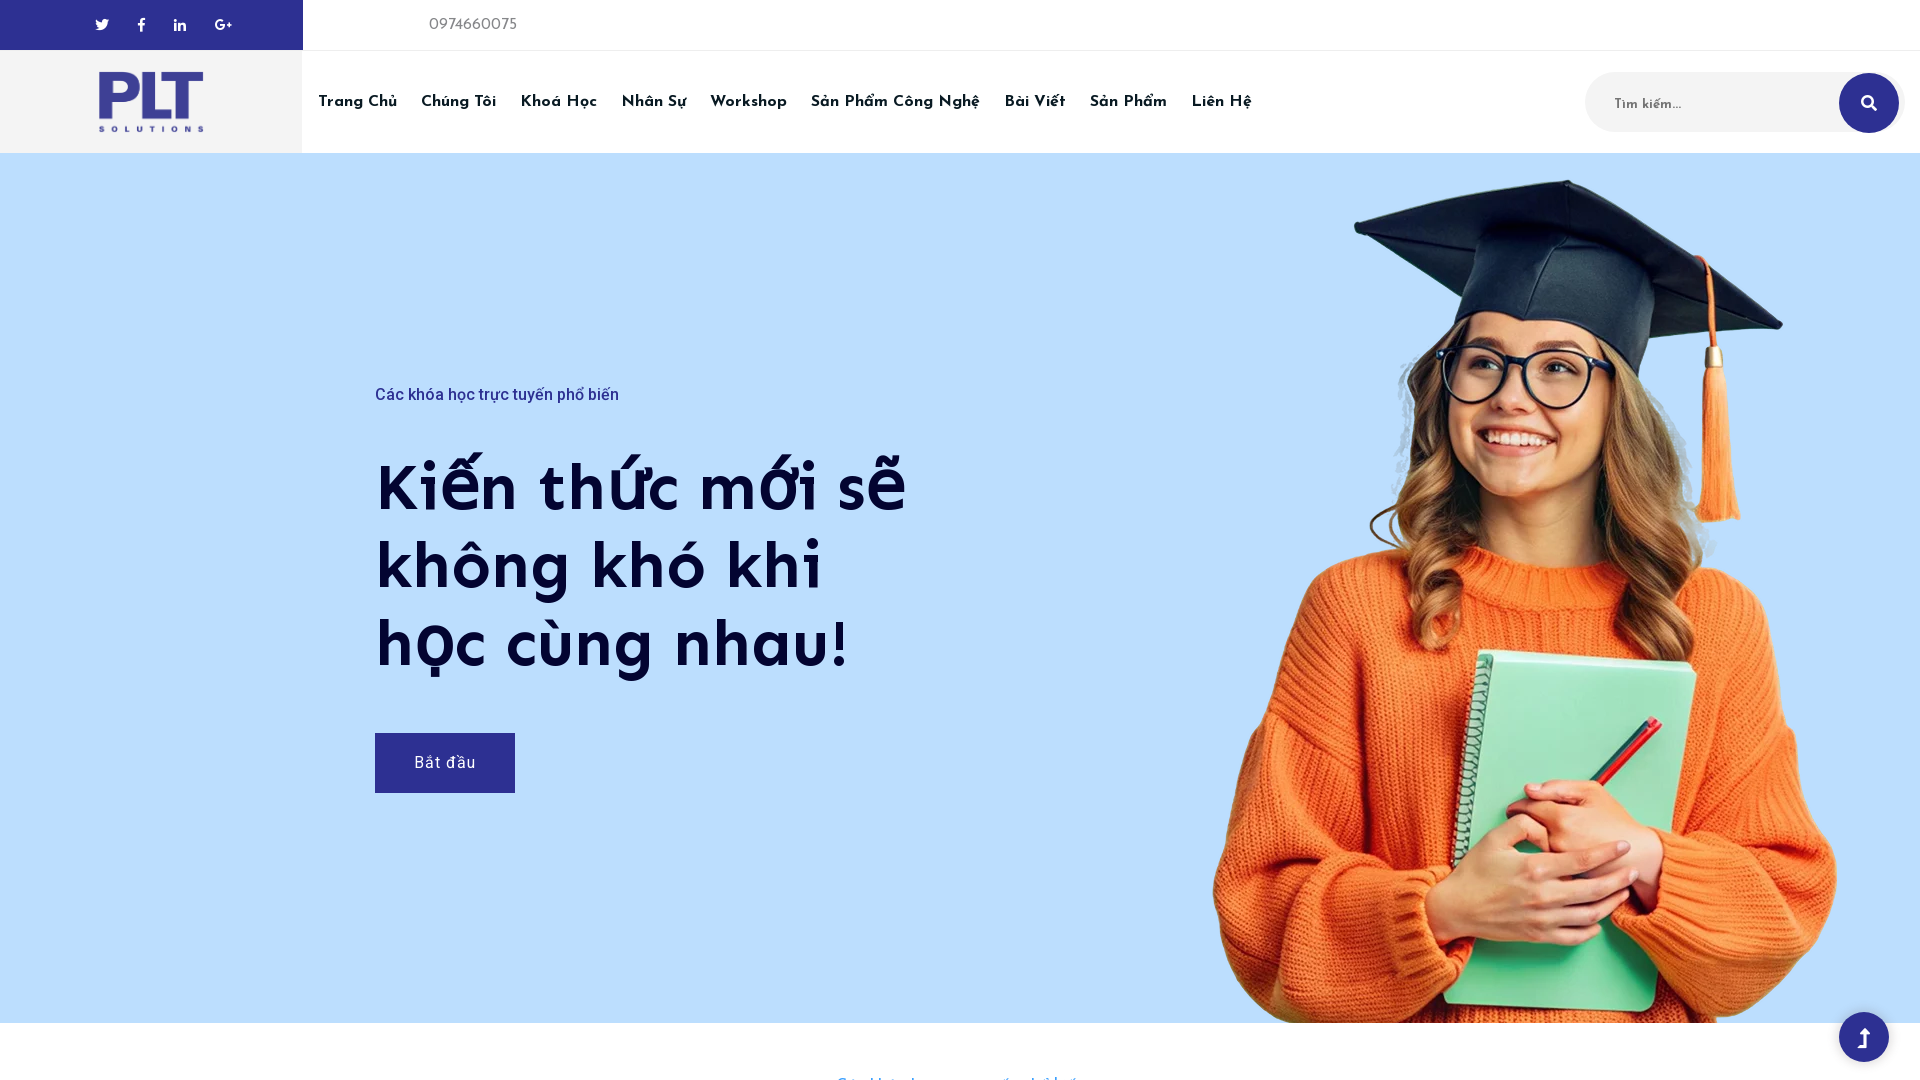